Tests various web interactions including visibility toggling, dialog handling, hover actions, and iframe navigation on an automation practice page

Starting URL: https://rahulshettyacademy.com/AutomationPractice/

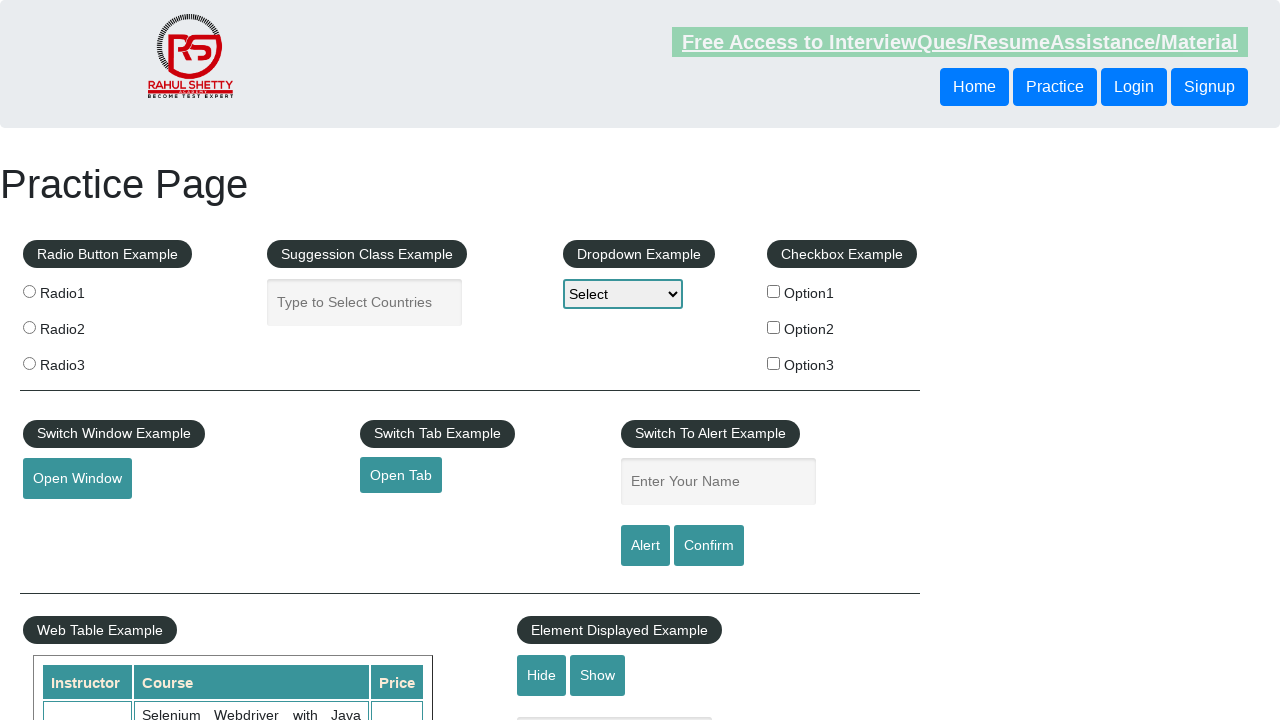

Verified text element is visible
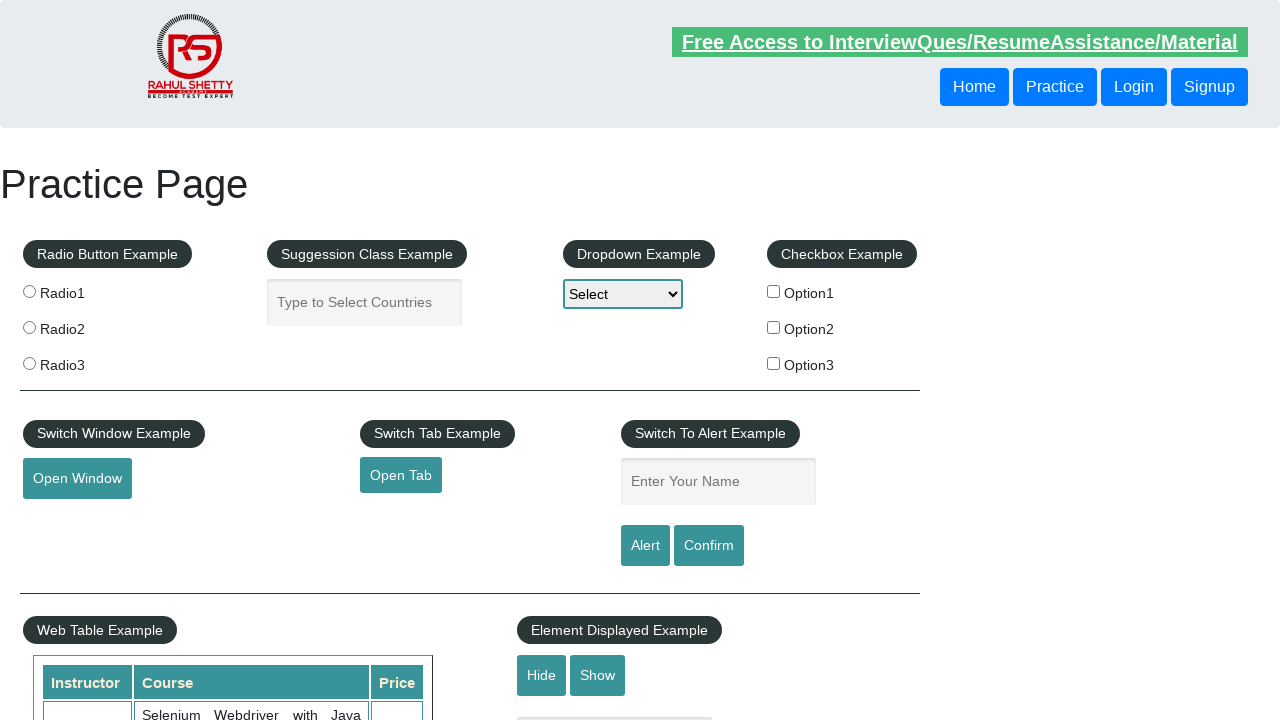

Clicked hide button to hide text element at (542, 675) on #hide-textbox
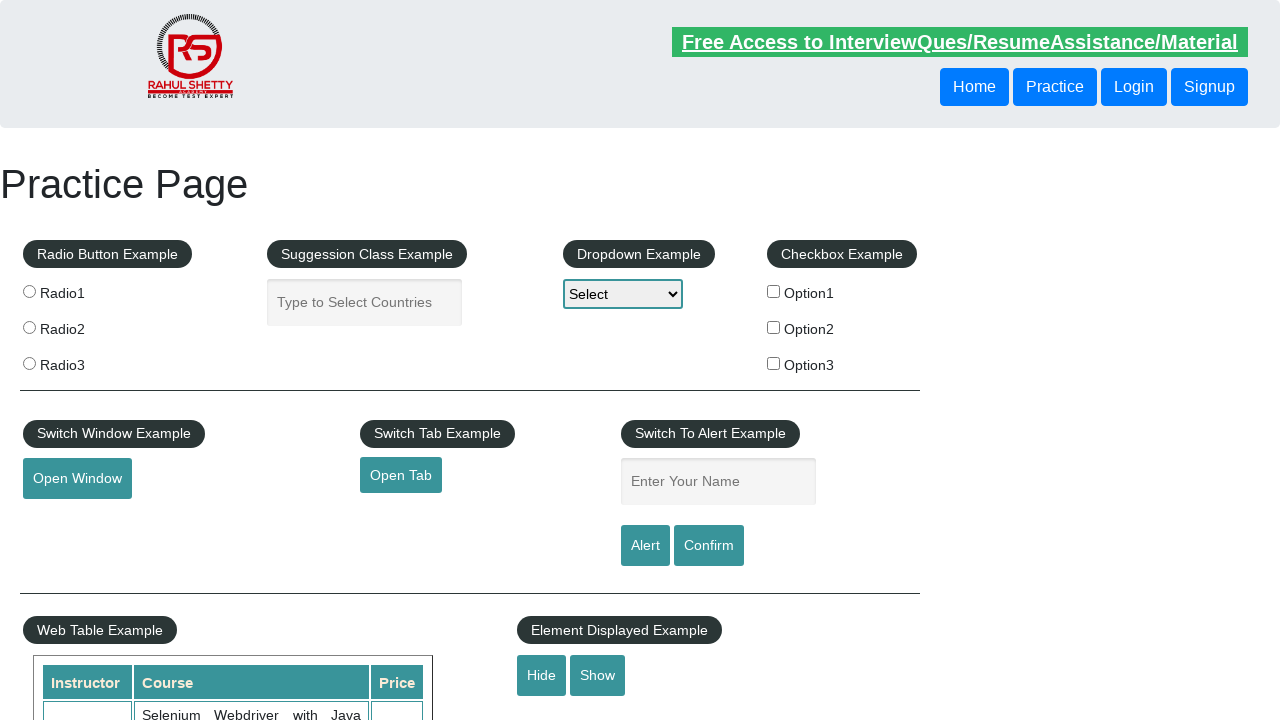

Verified text element is now hidden
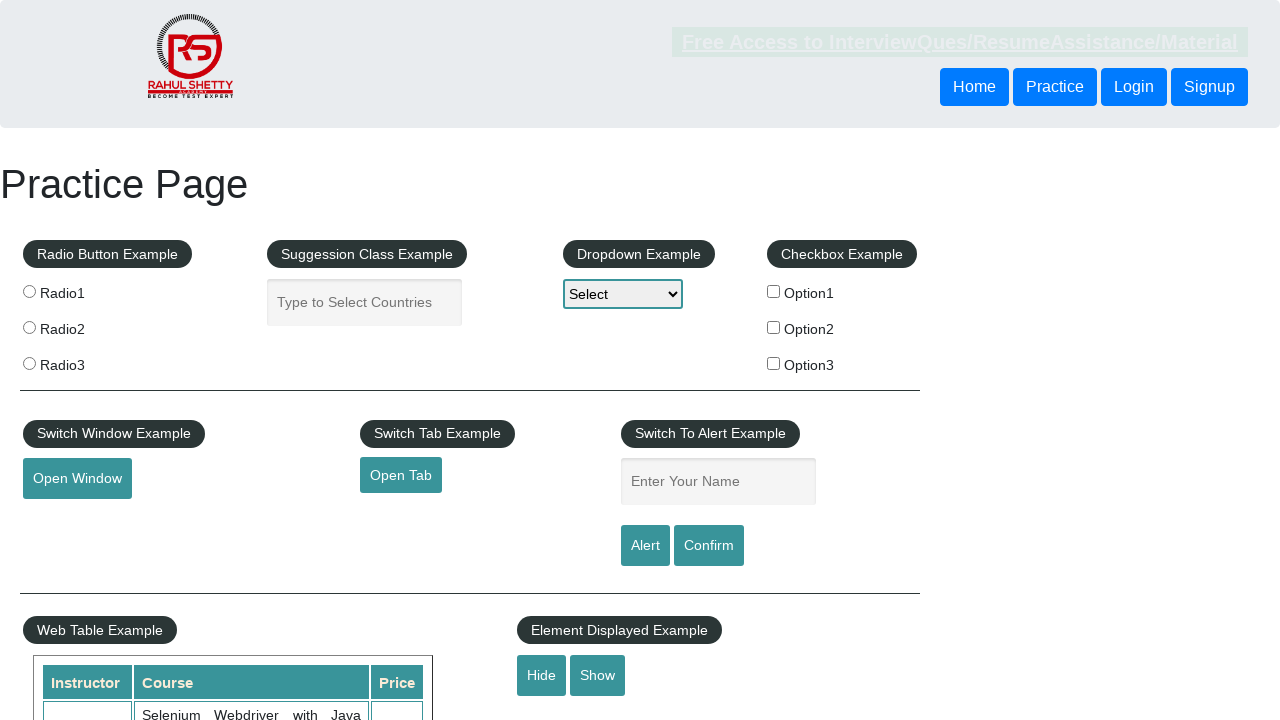

Set up dialog handler to accept dialogs
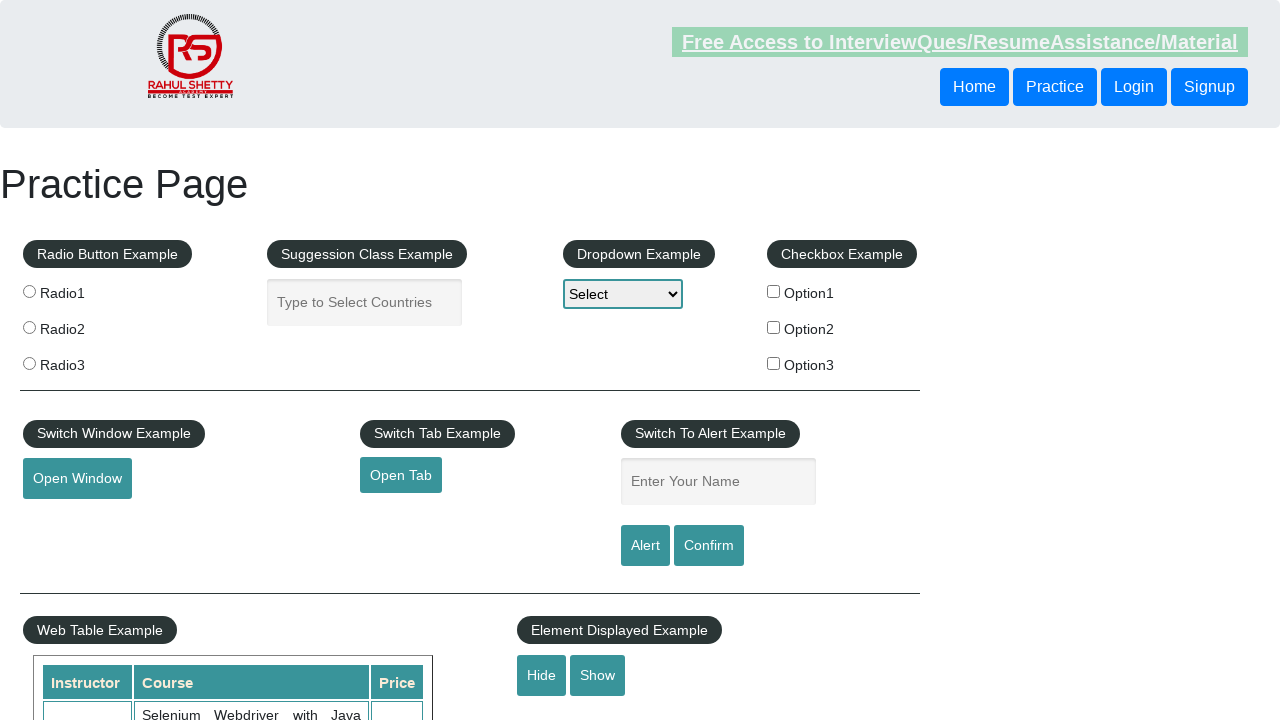

Clicked confirm button to trigger dialog at (709, 546) on #confirmbtn
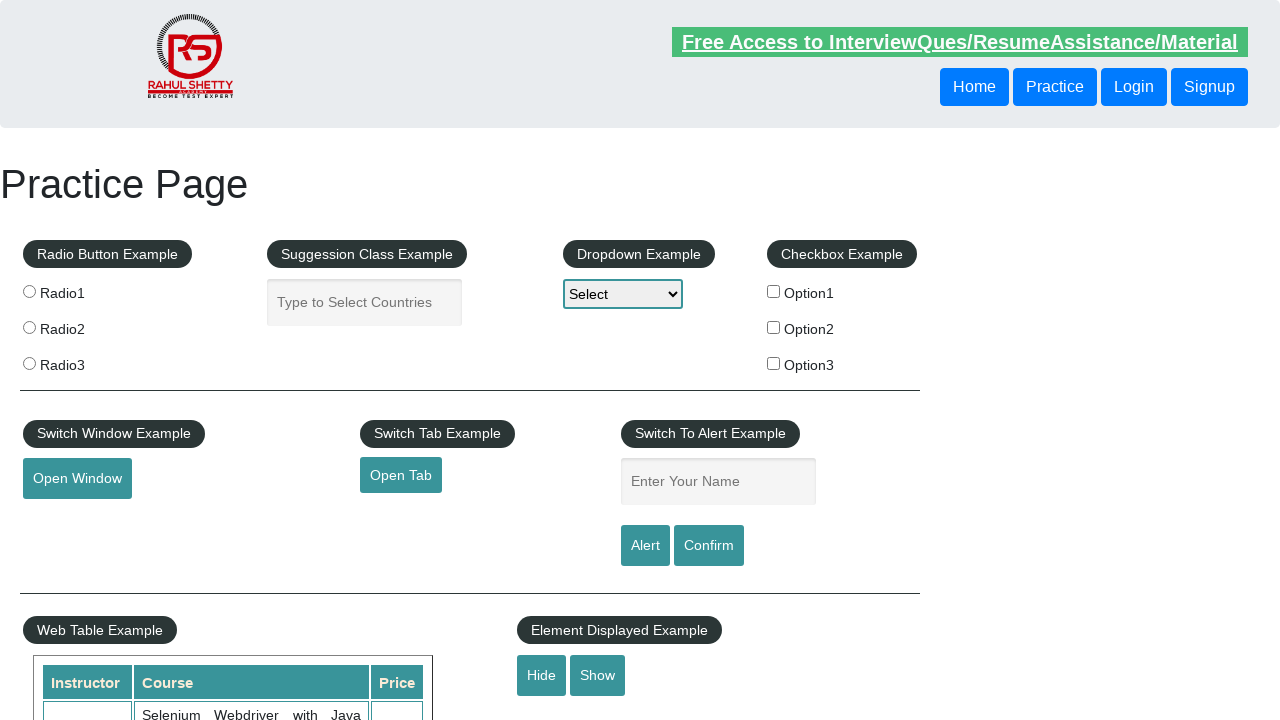

Hovered over mouse hover element at (83, 361) on #mousehover
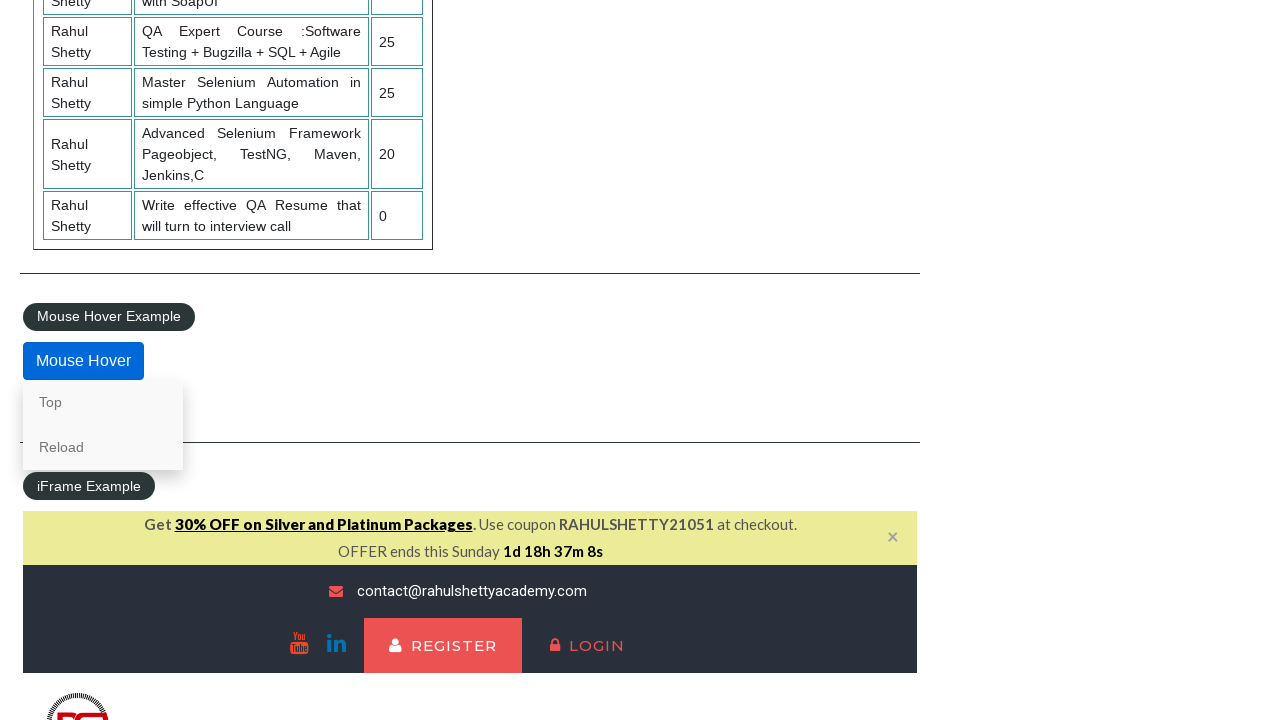

Clicked on lifetime access link in iframe at (307, 360) on #courses-iframe >> internal:control=enter-frame >> li a[href*='lifetime-access']
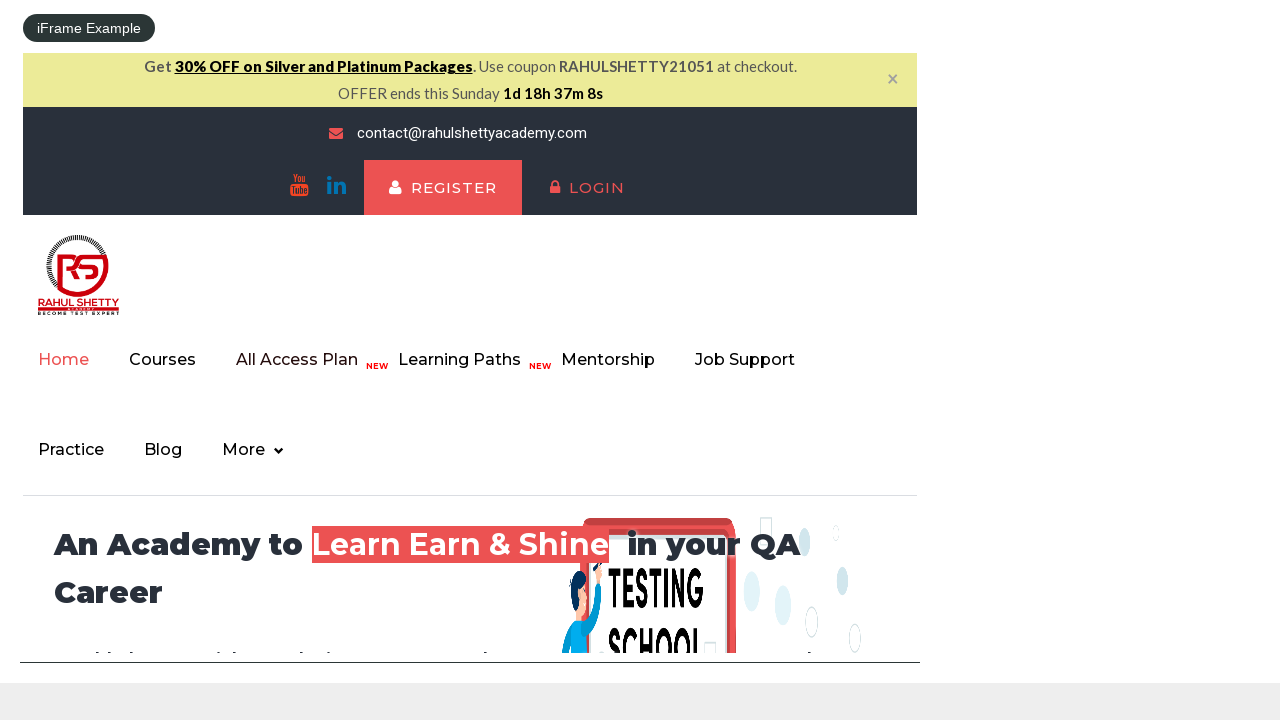

Verified text content in iframe is visible
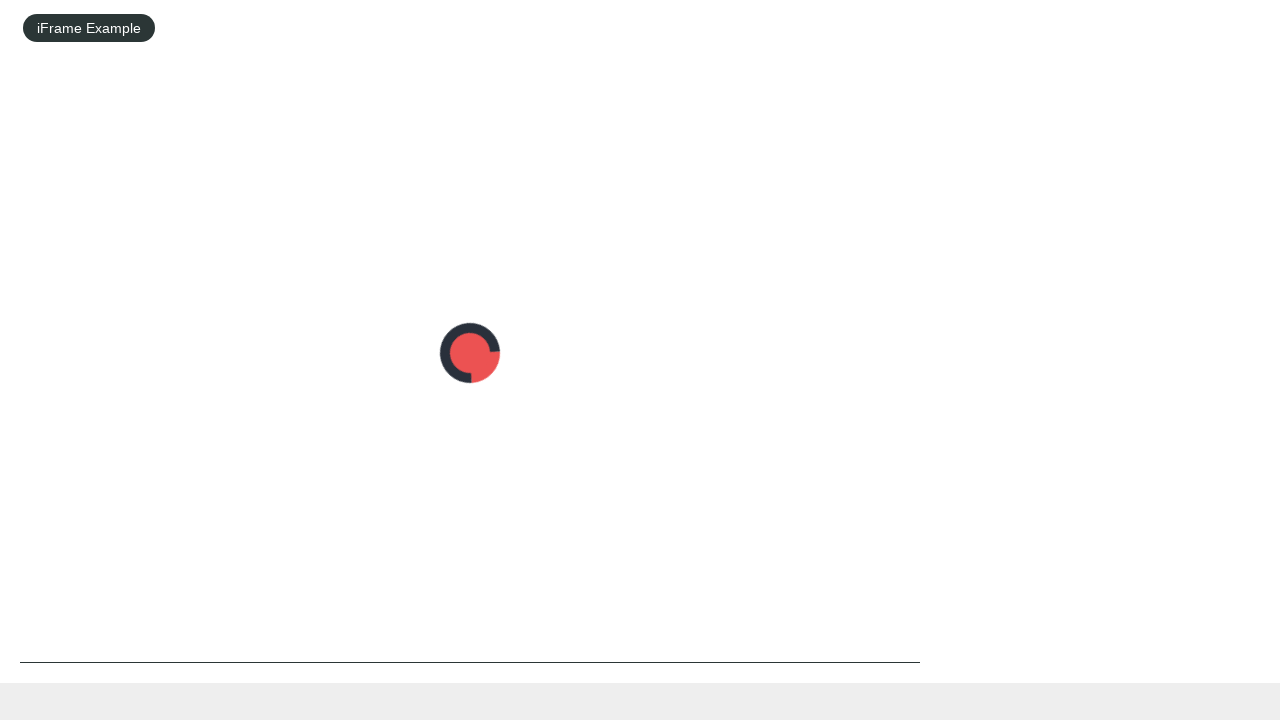

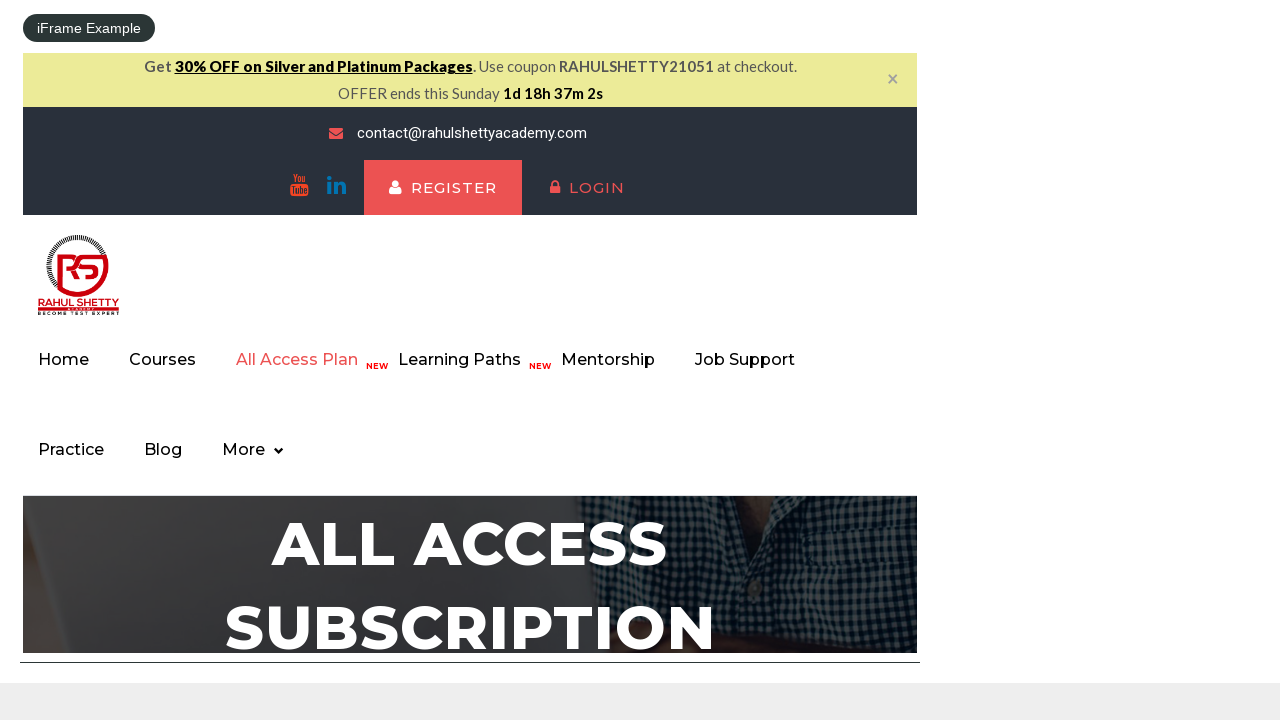